Tests JavaScript alert handling by clicking a button that triggers an alert and then dismissing it

Starting URL: http://testautomationpractice.blogspot.com/

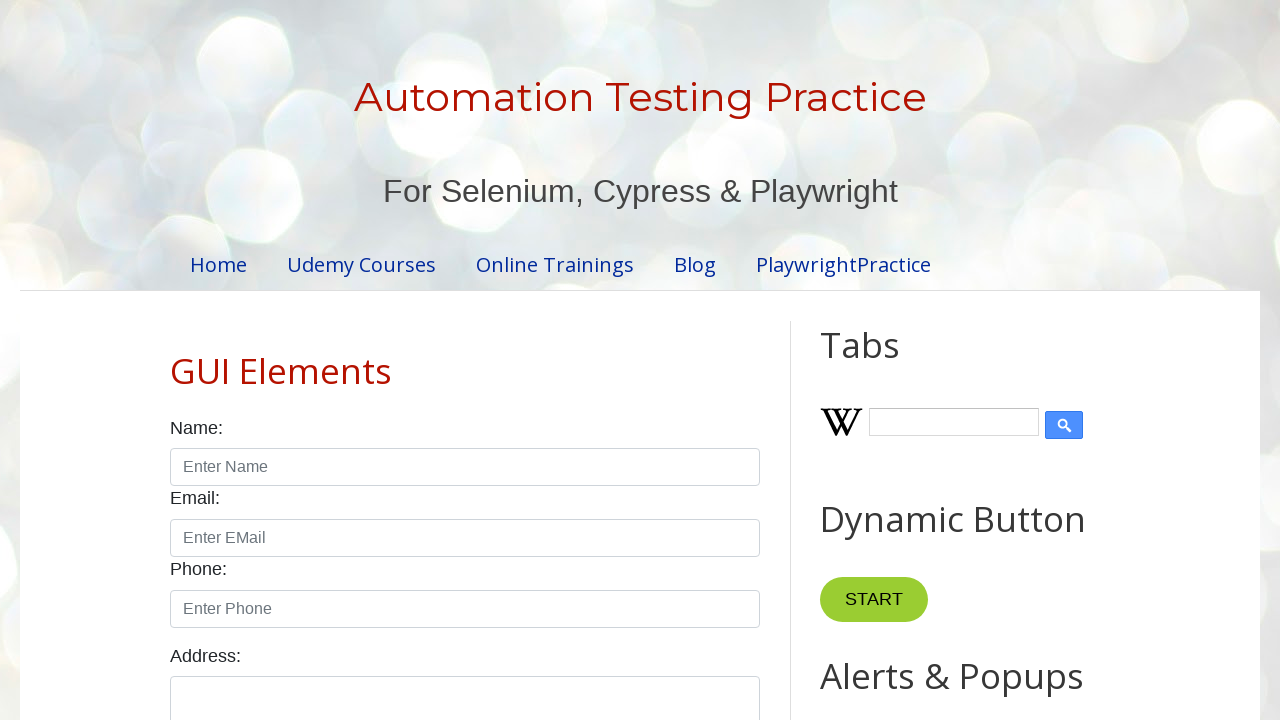

Set up dialog handler to dismiss alerts
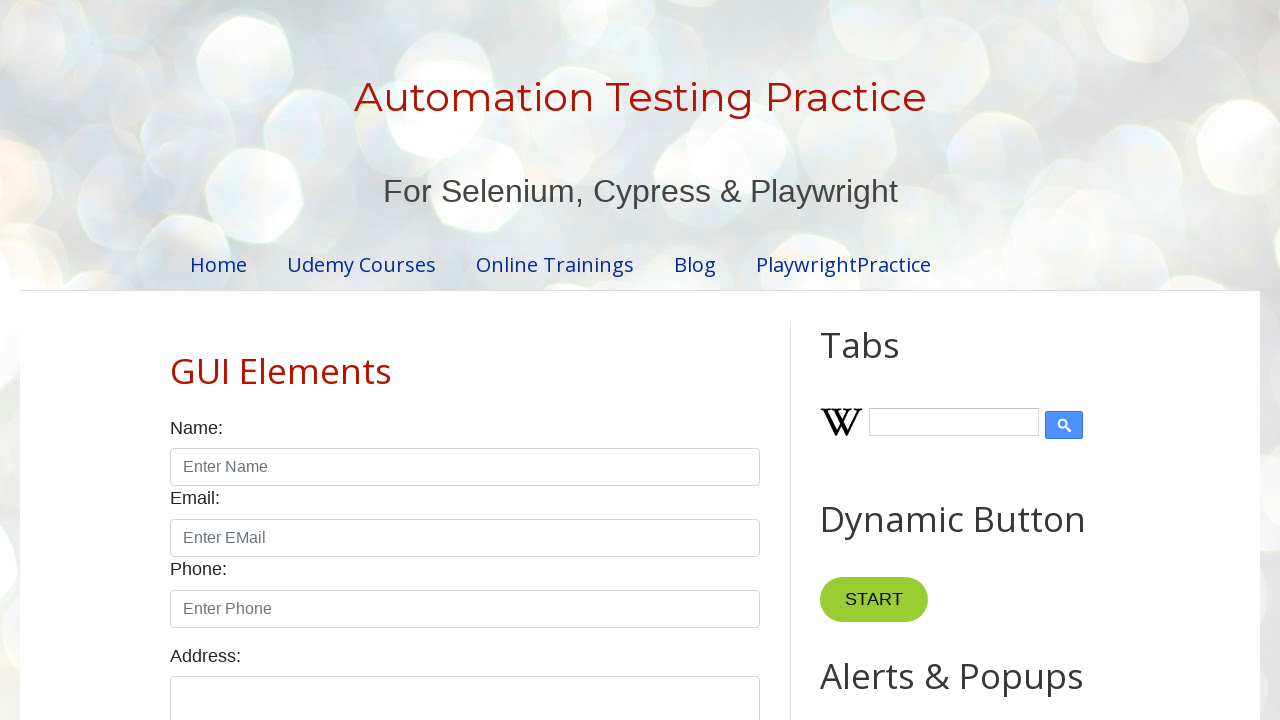

Clicked button to trigger alert at (888, 361) on xpath=//*[@id="HTML9"]/div[1]/button
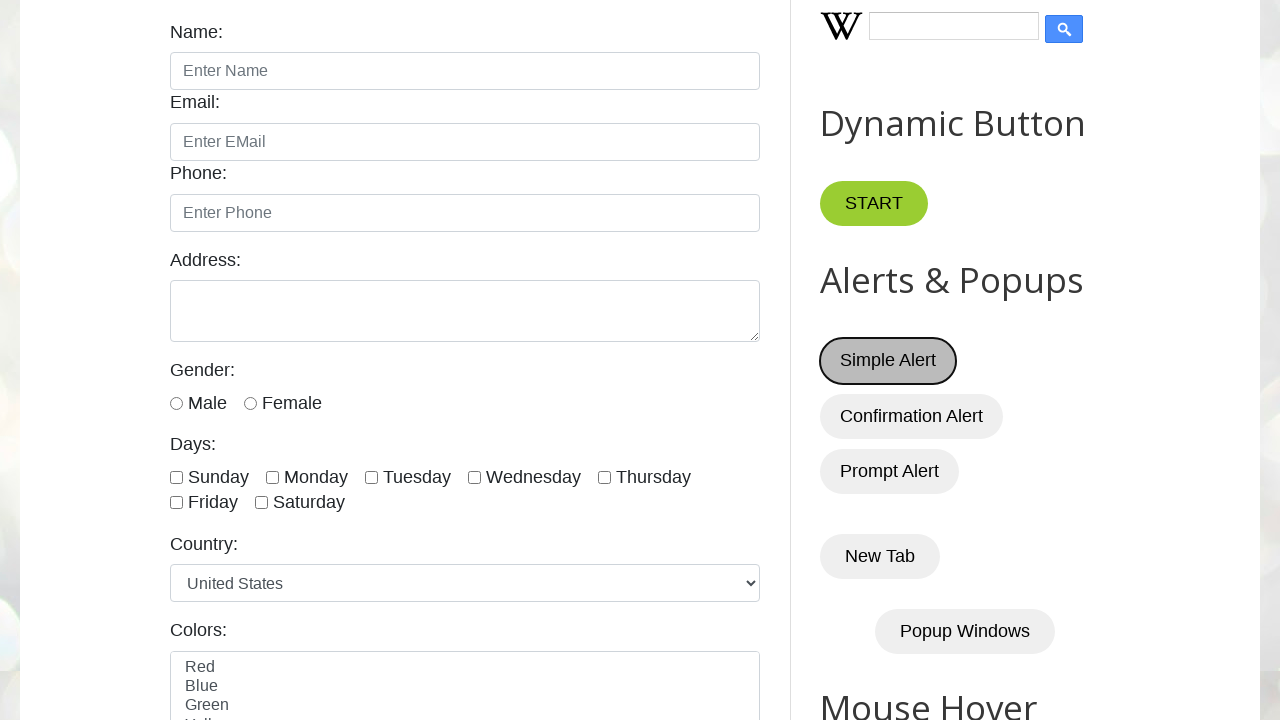

Waited for dialog interaction to complete
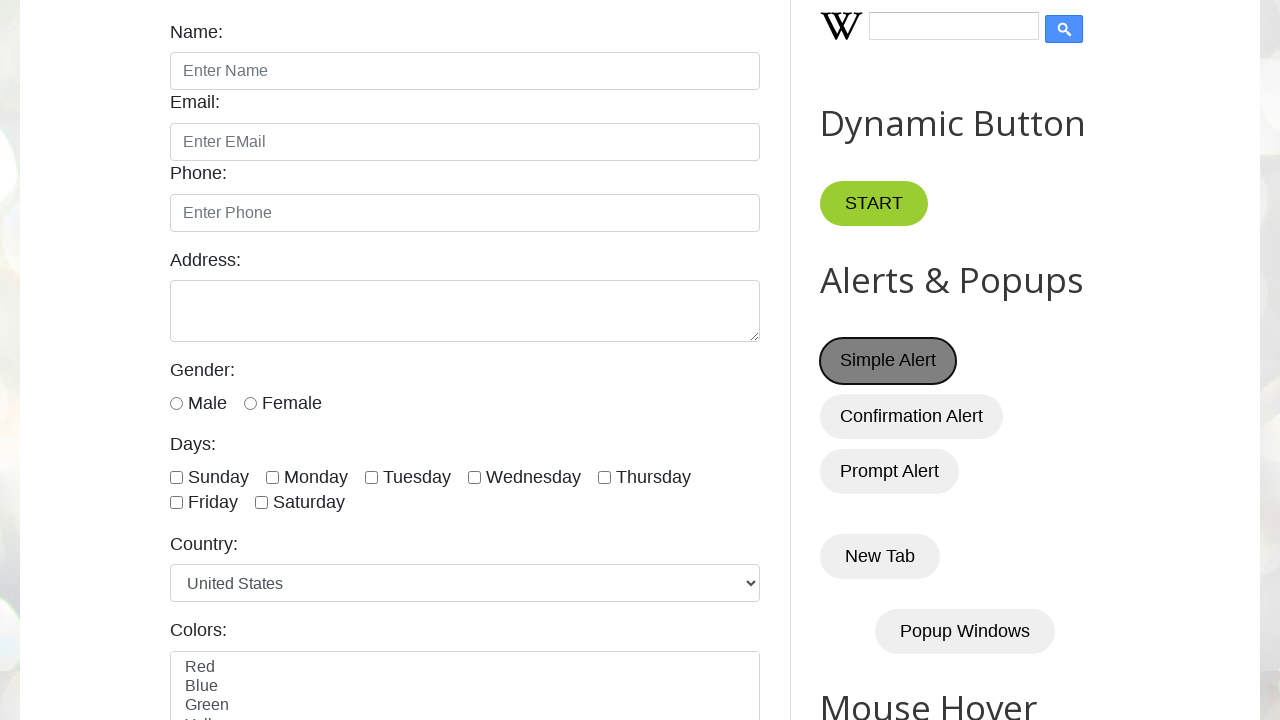

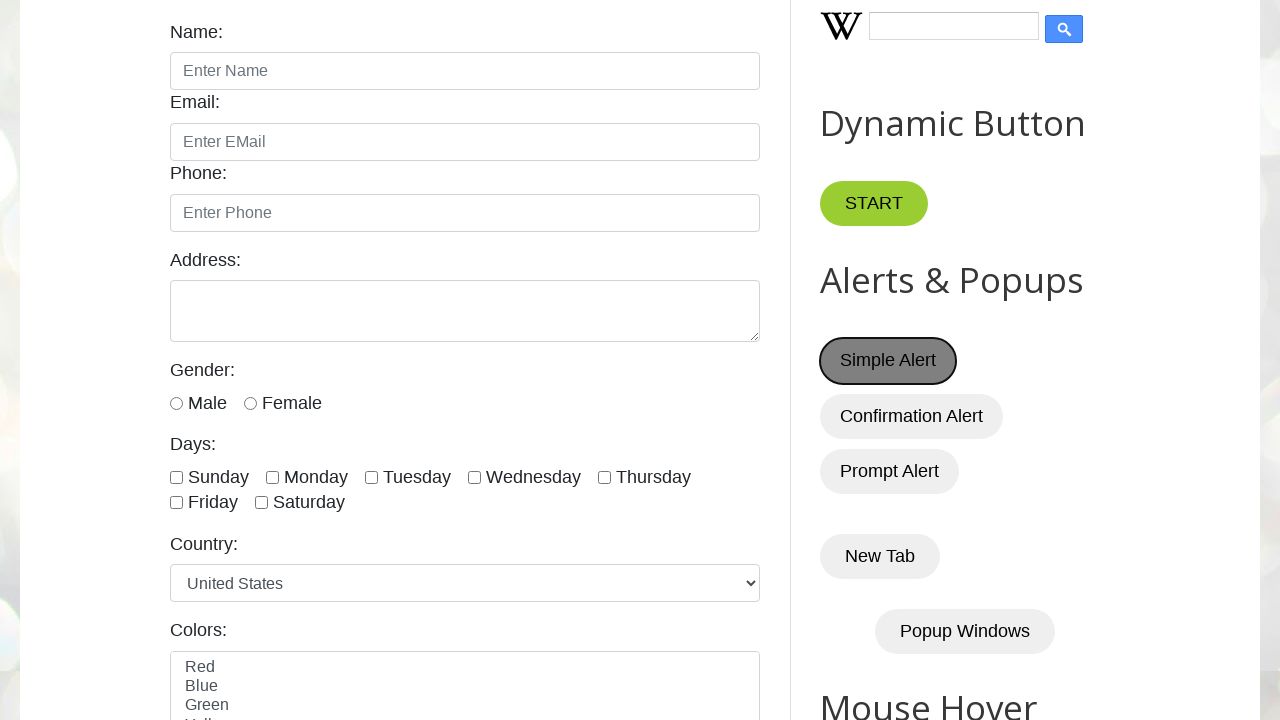